Tests JavaScript alert handling by clicking a button that triggers an information alert, accepting the alert, and verifying that the success message is displayed.

Starting URL: http://practice.cydeo.com/javascript_alerts

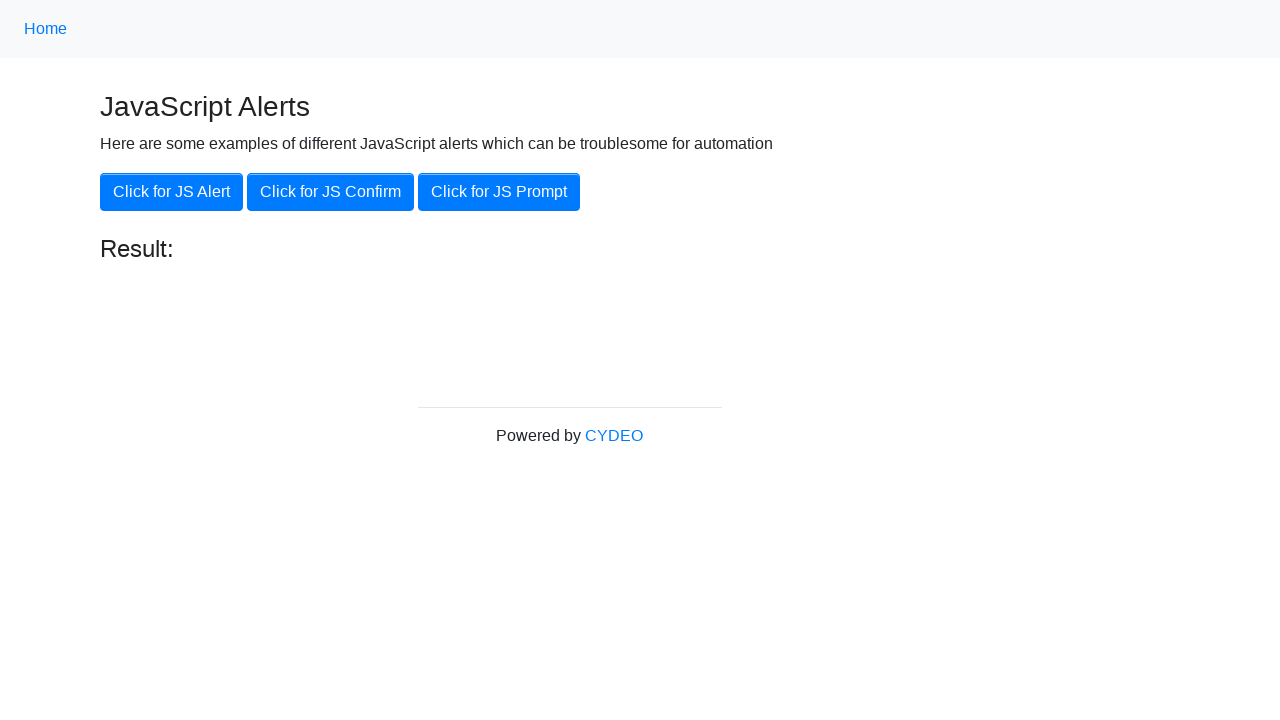

Clicked 'Click for JS Alert' button to trigger JavaScript alert at (172, 192) on xpath=//button[.='Click for JS Alert']
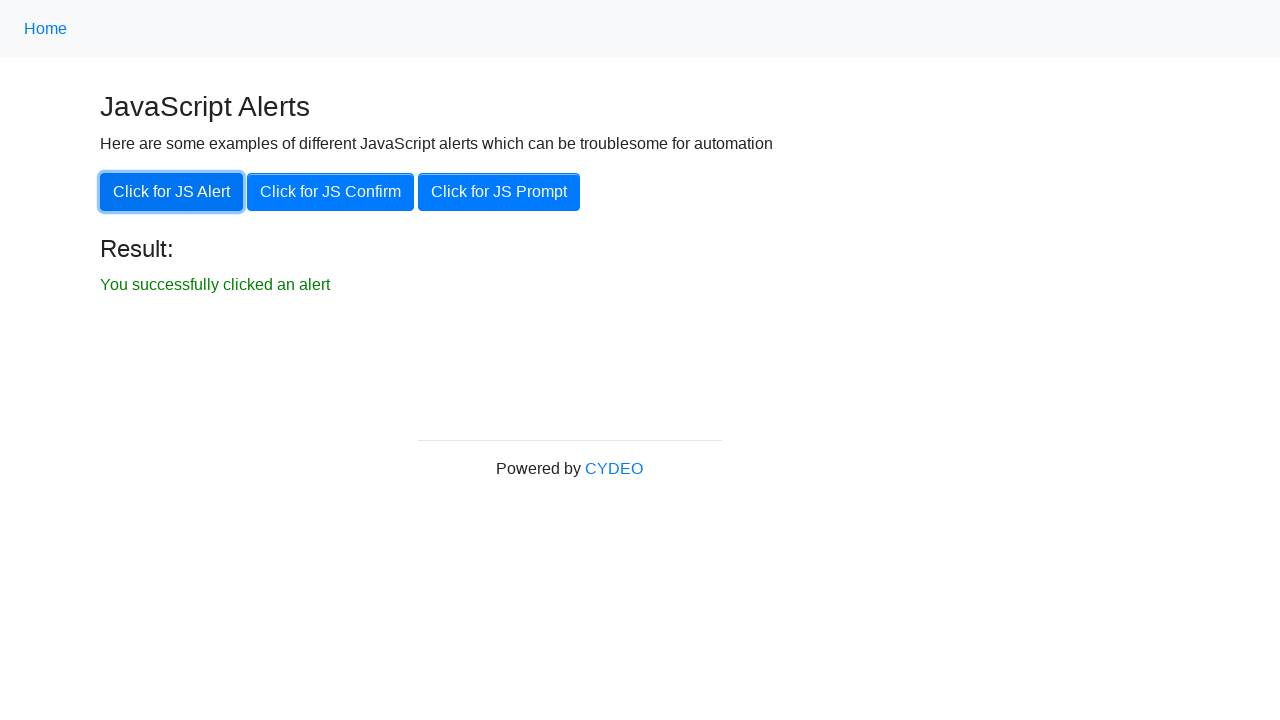

Set up dialog handler to accept alerts
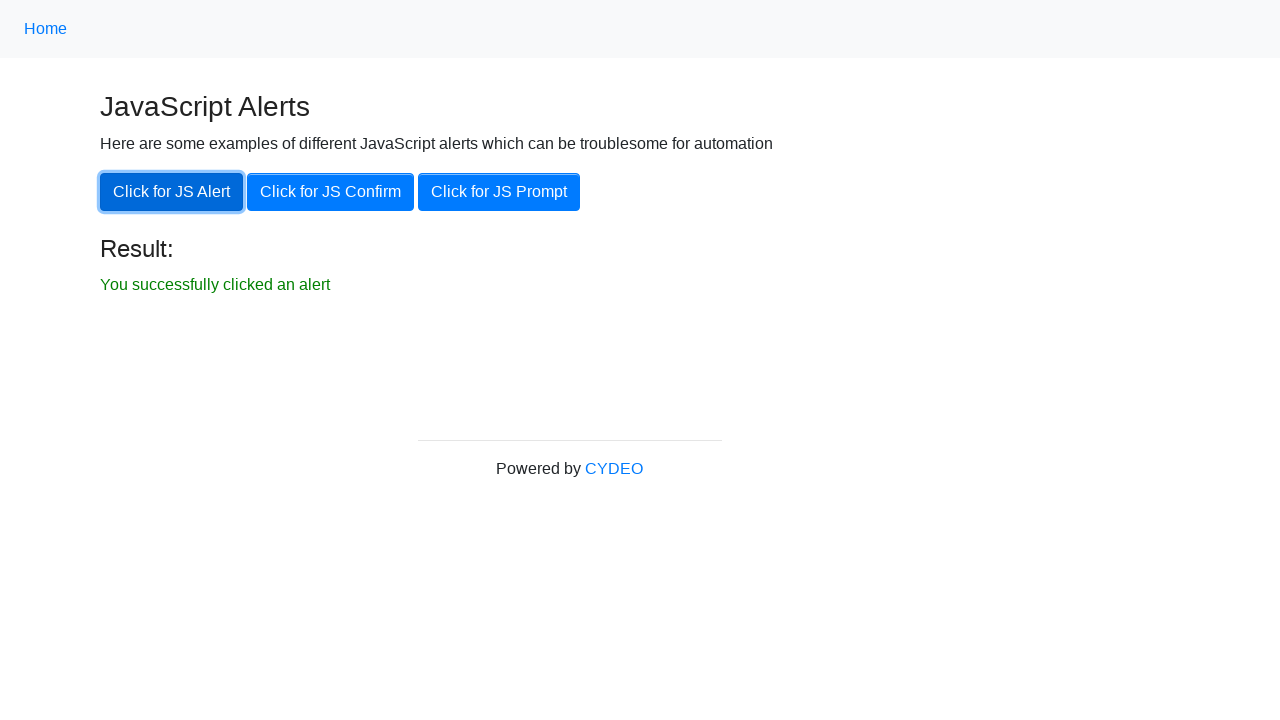

Clicked 'Click for JS Alert' button again to trigger and accept the alert at (172, 192) on xpath=//button[.='Click for JS Alert']
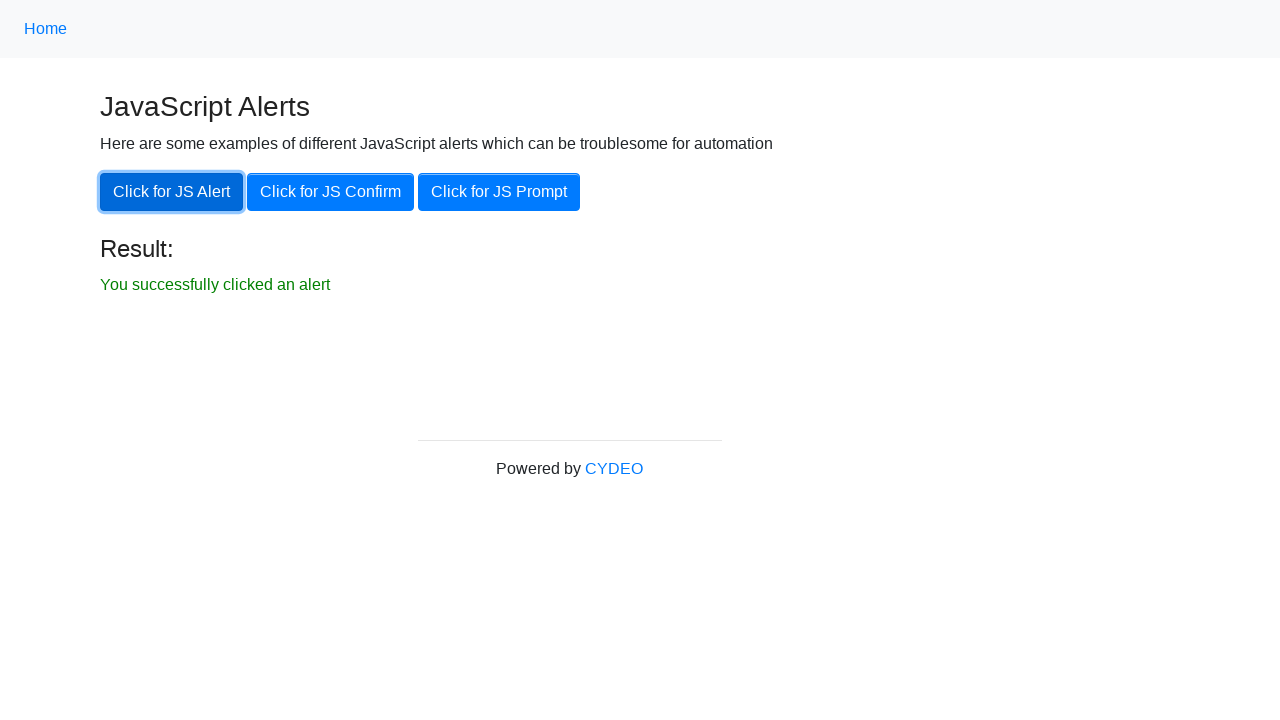

Located the result element
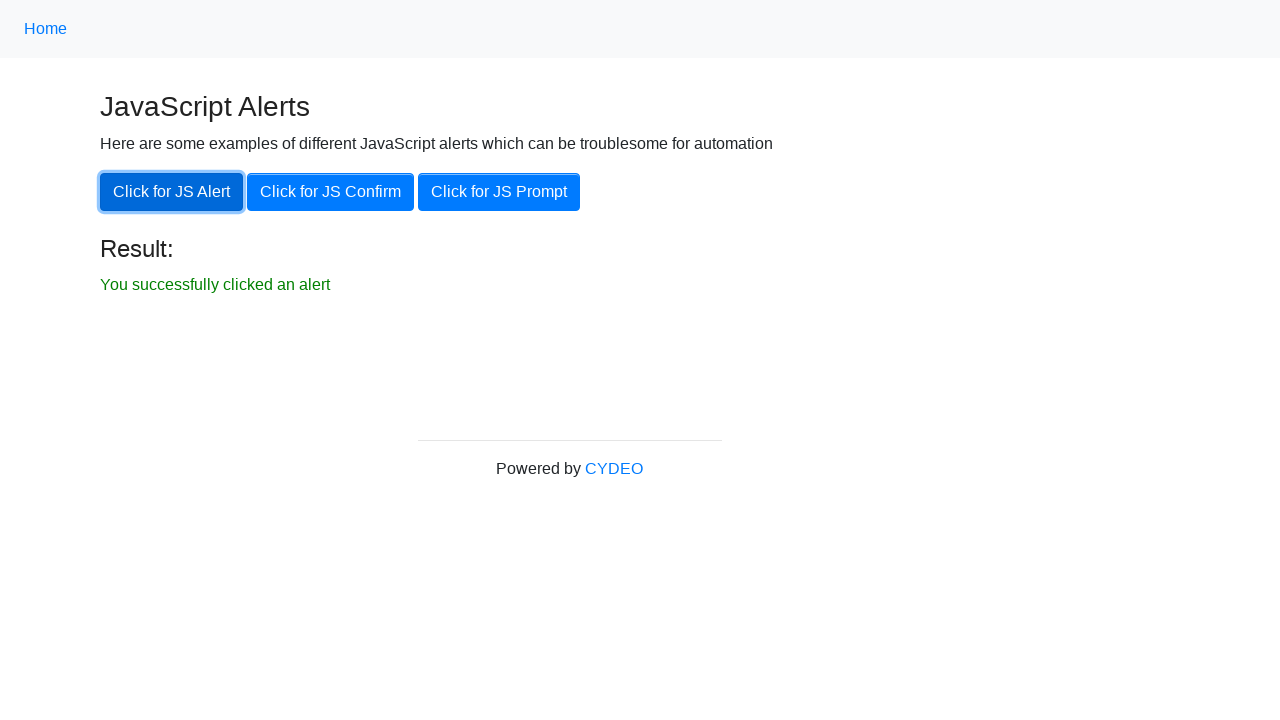

Waited for result element to become visible
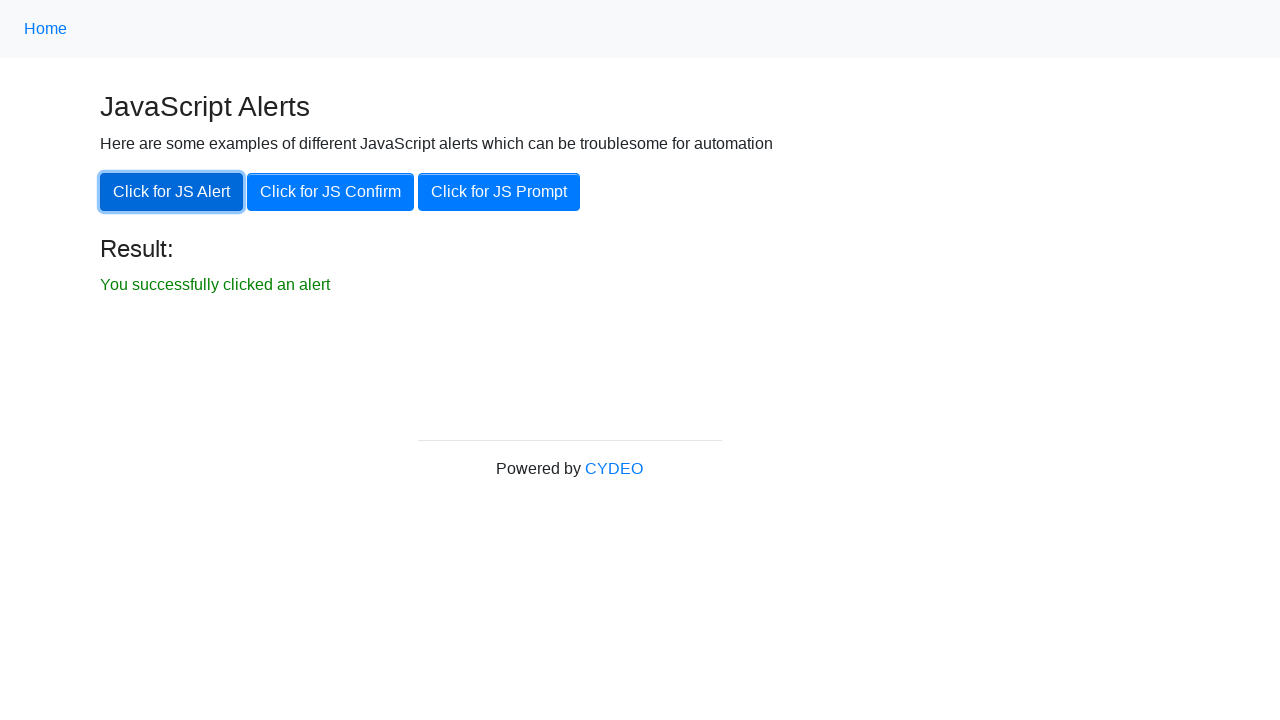

Verified success message displays: 'You successfully clicked an alert'
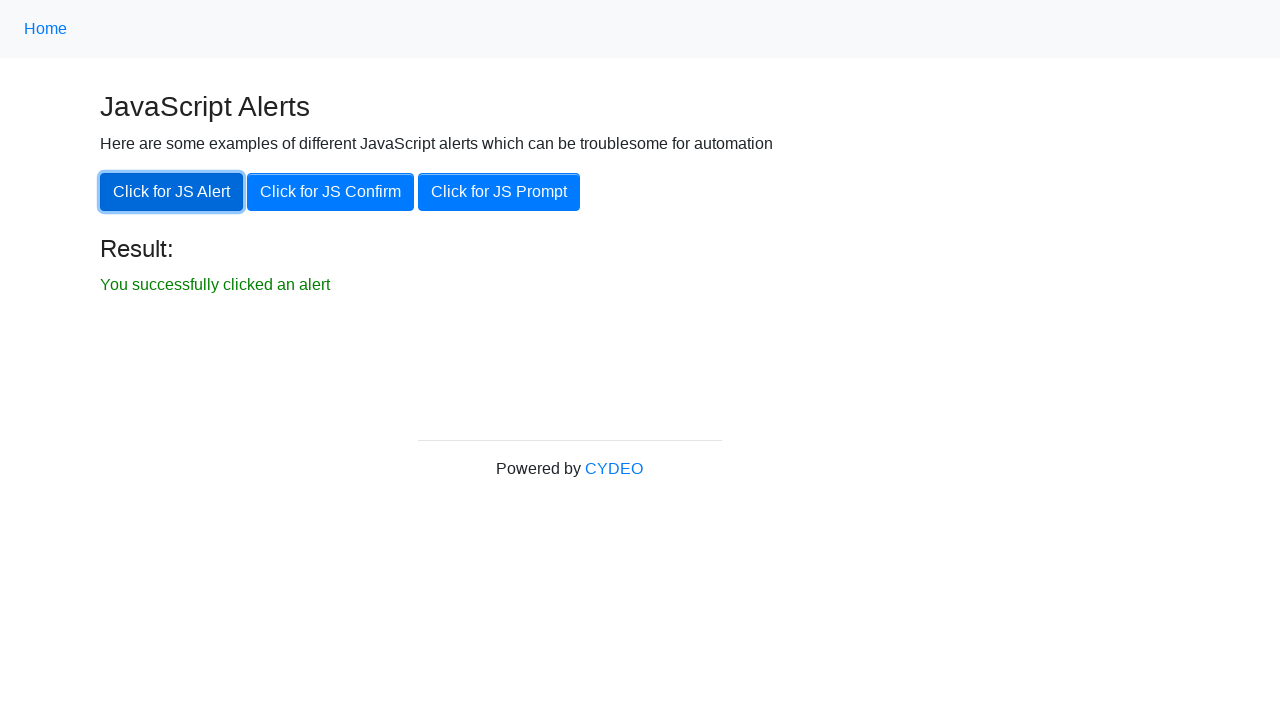

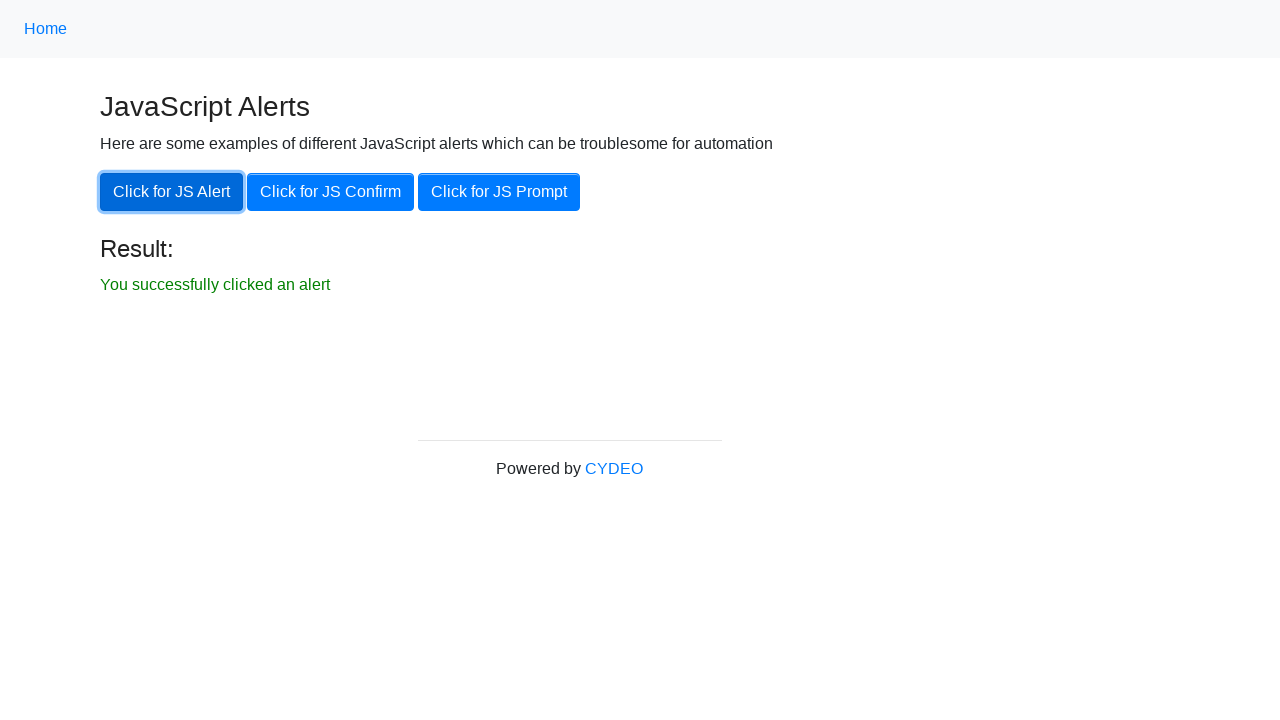